Tests checkbox interaction by clicking the microondas checkbox

Starting URL: https://igorsmasc.github.io/praticando_selects_radio_checkbox/

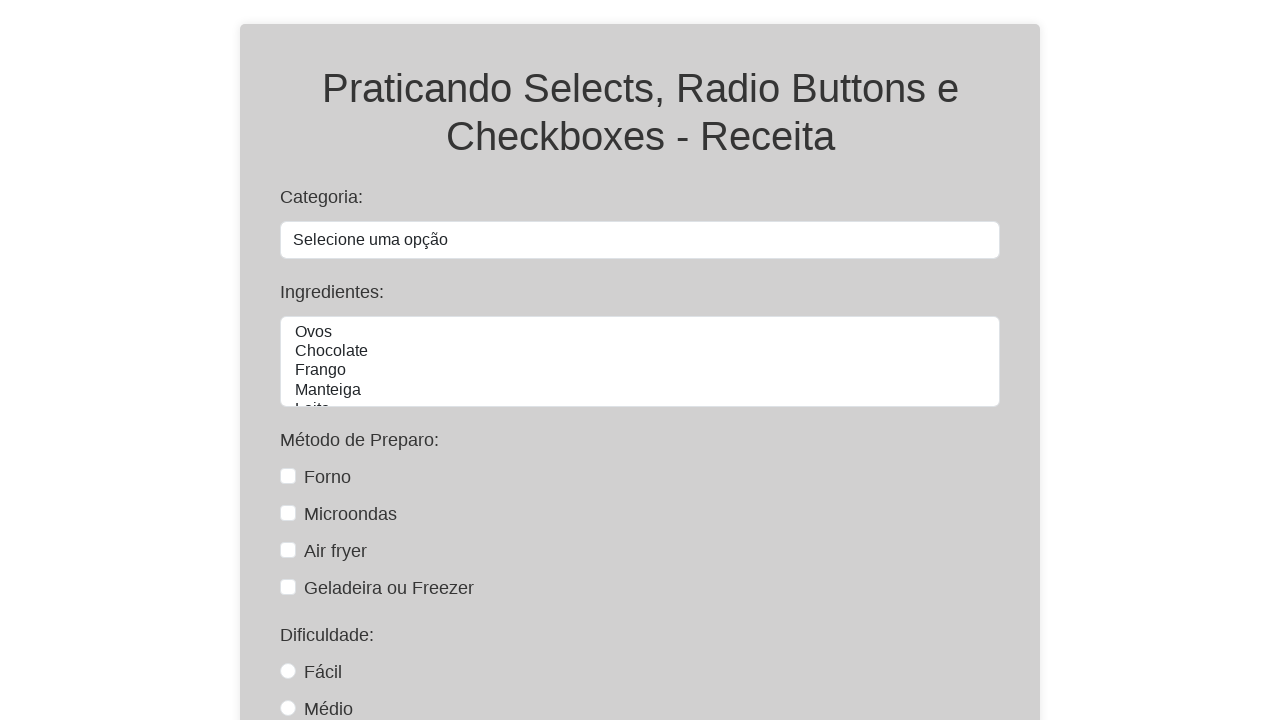

Navigated to checkbox practice page
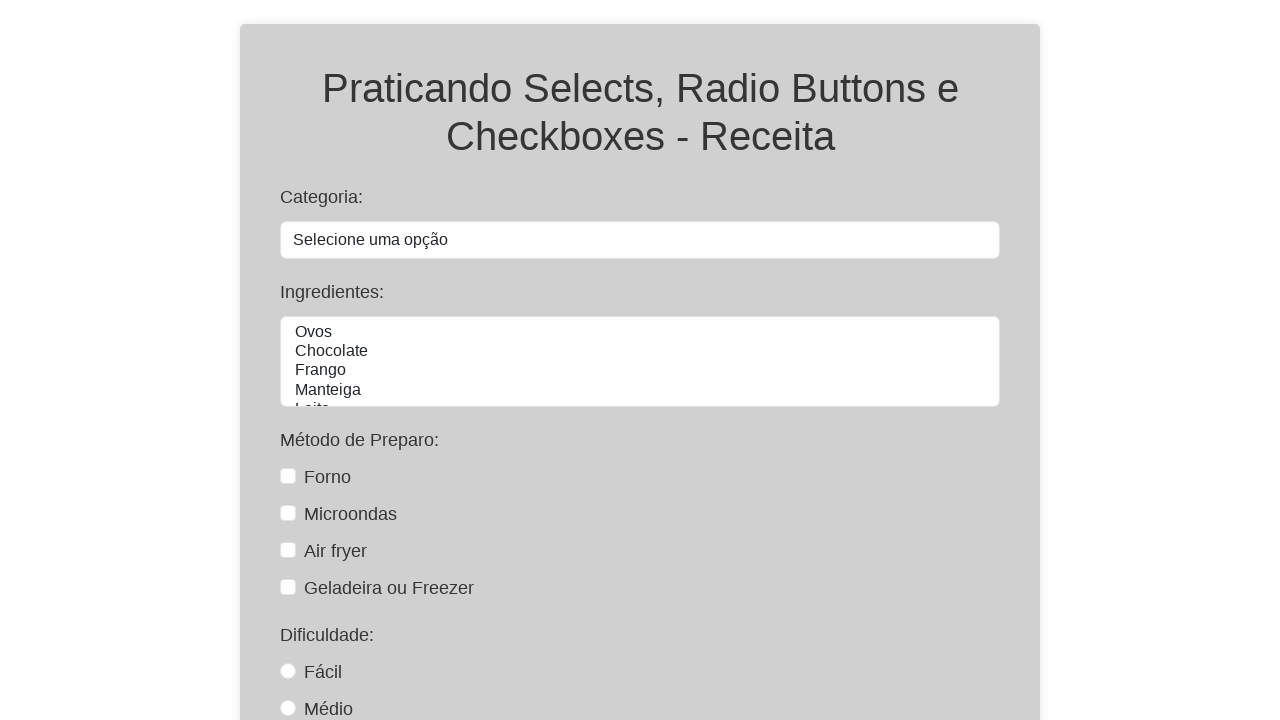

Clicked the microondas checkbox at (288, 513) on #microondas
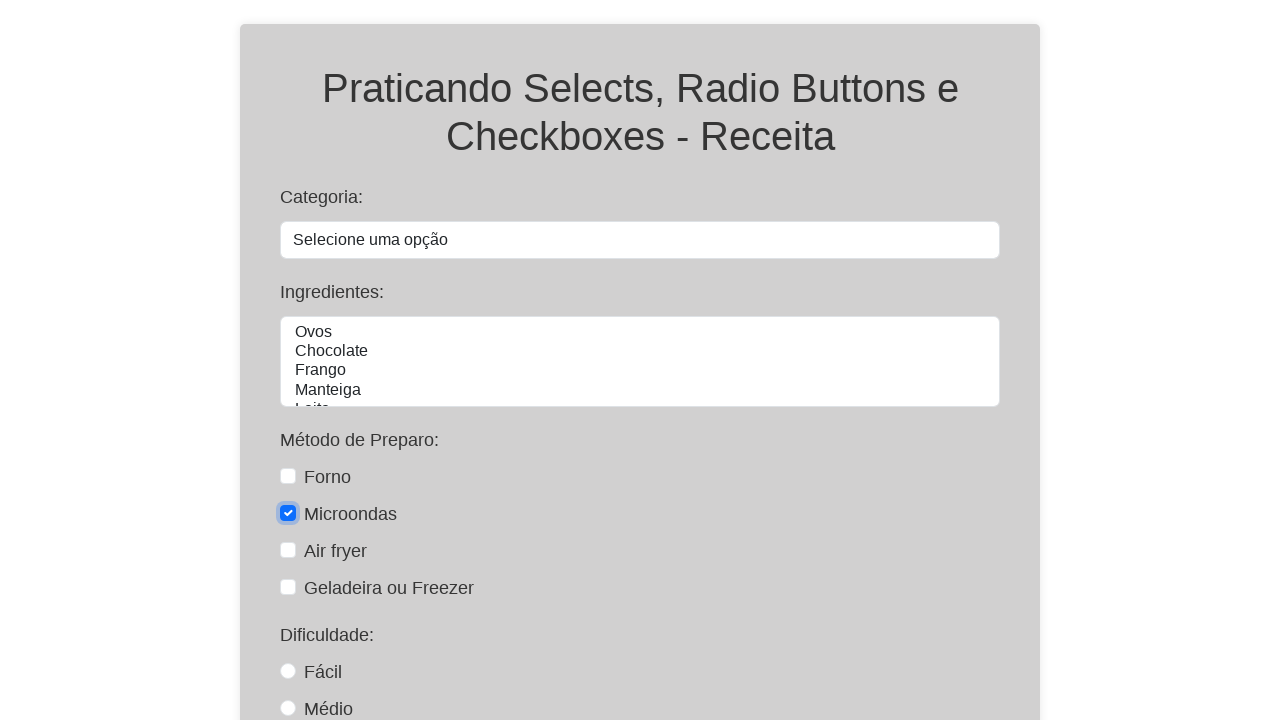

Verified that microondas checkbox is checked
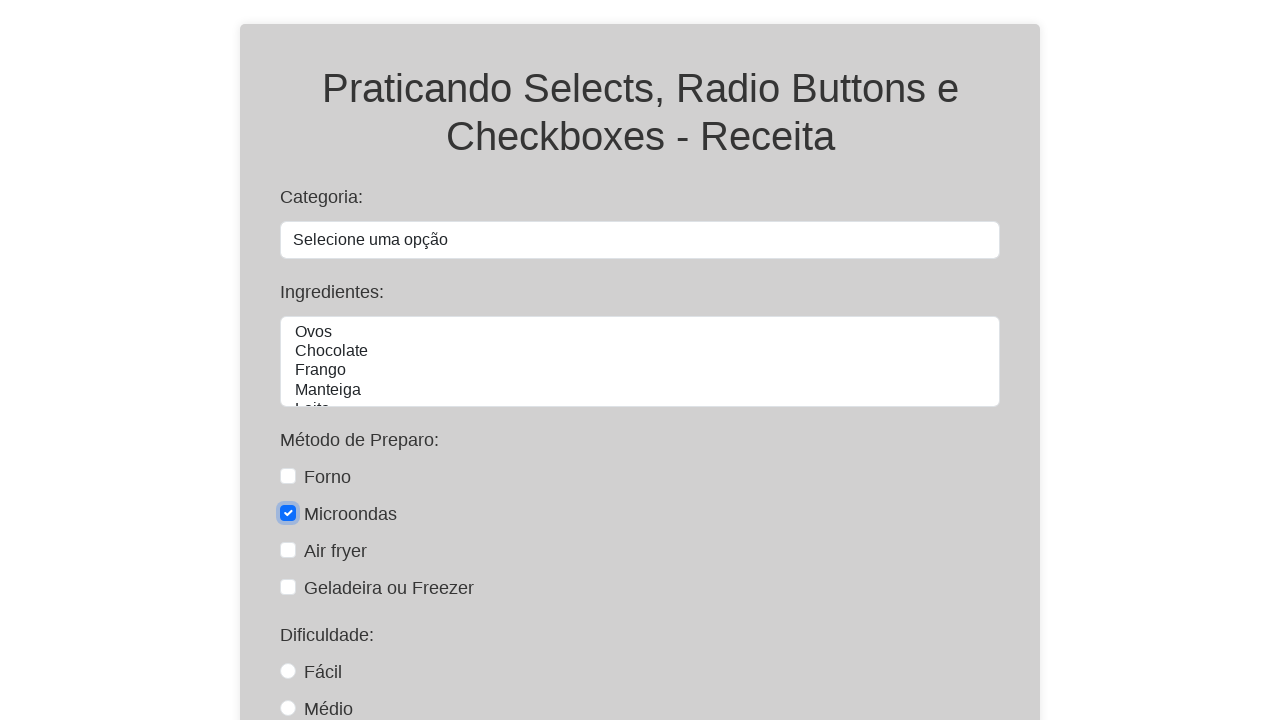

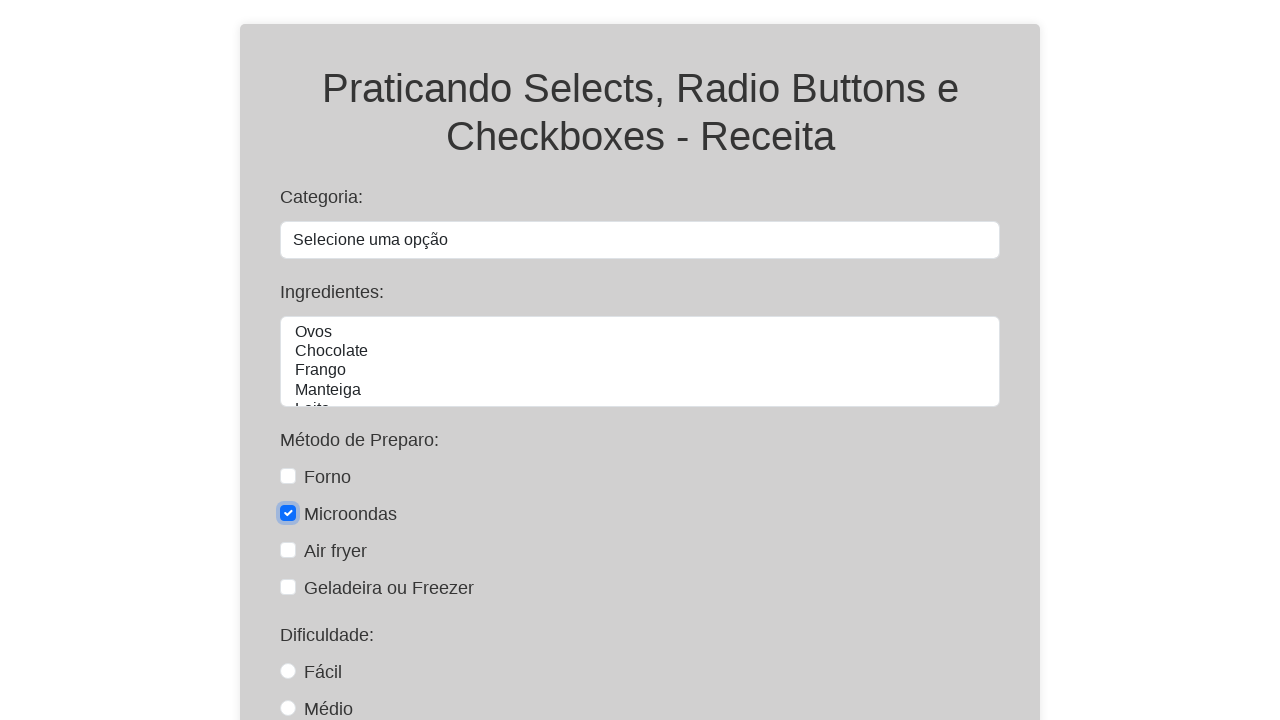